Tests keyboard input functionality by clicking on a name field, entering a name, and clicking a button on the Formy keypress practice page

Starting URL: https://formy-project.herokuapp.com/keypress

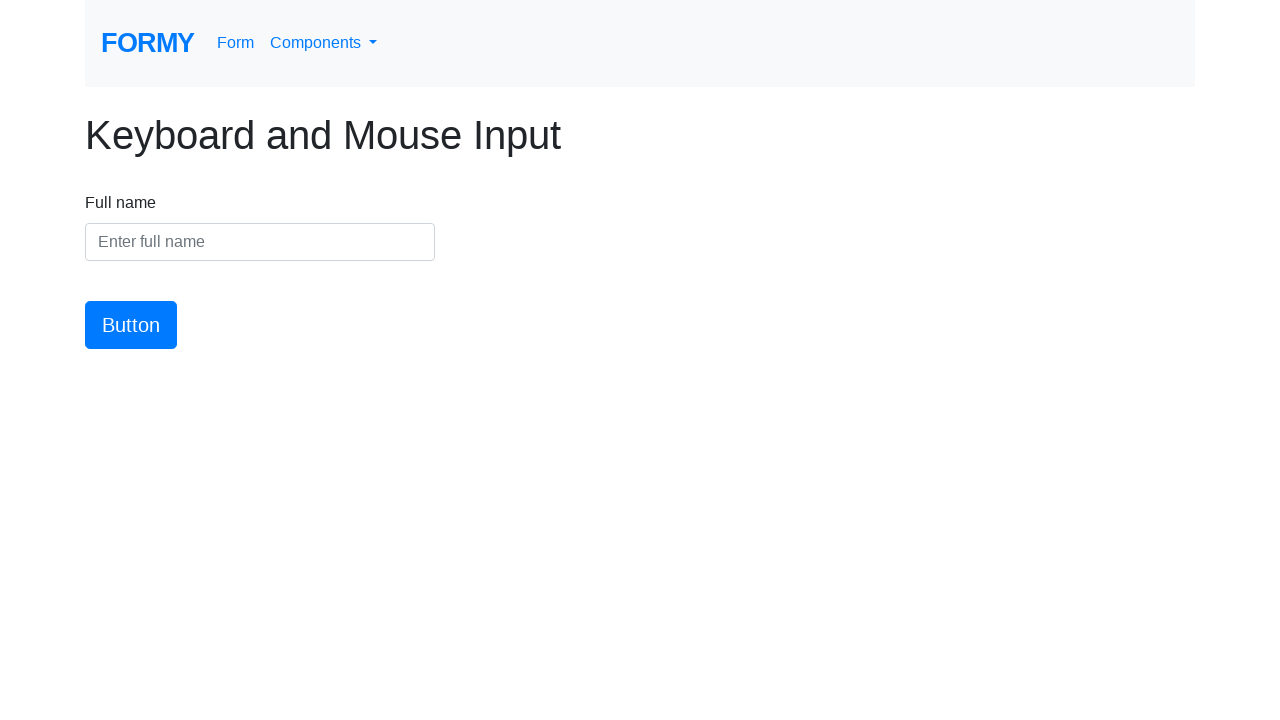

Clicked on the name input field at (260, 242) on #name
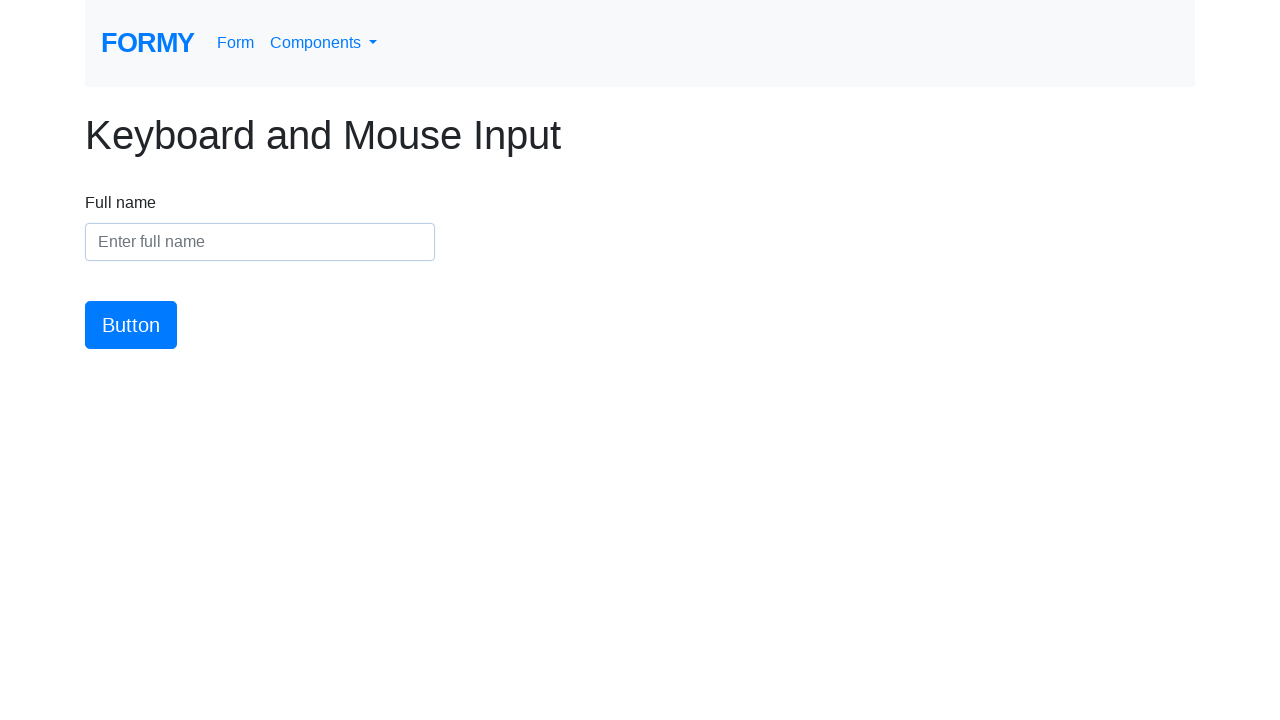

Entered name 'Ambika Shah' into the name field on #name
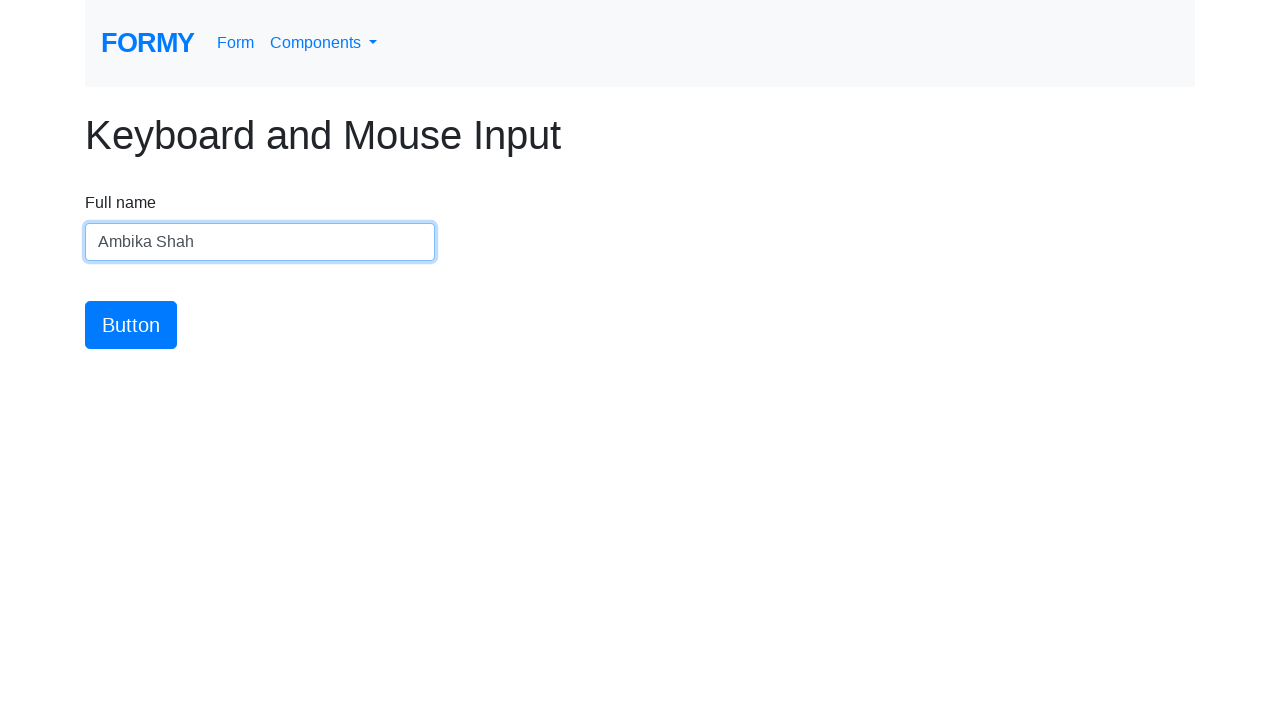

Clicked the submit button at (131, 325) on #button
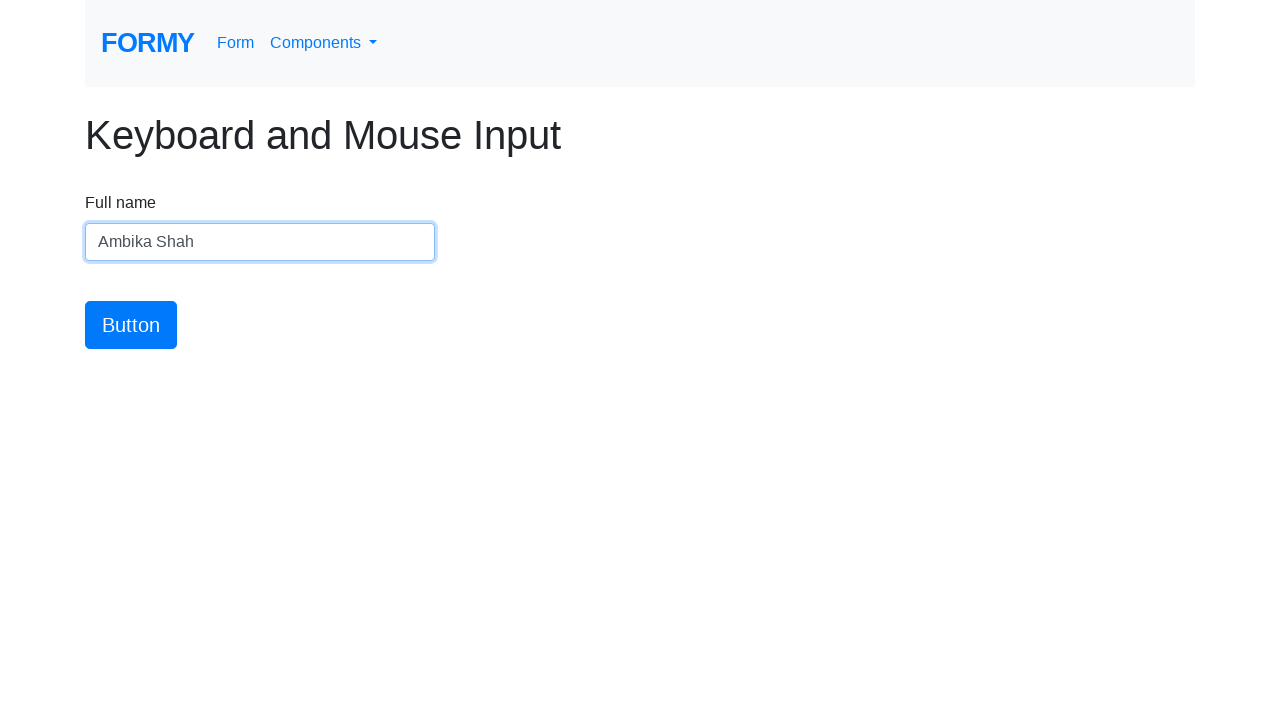

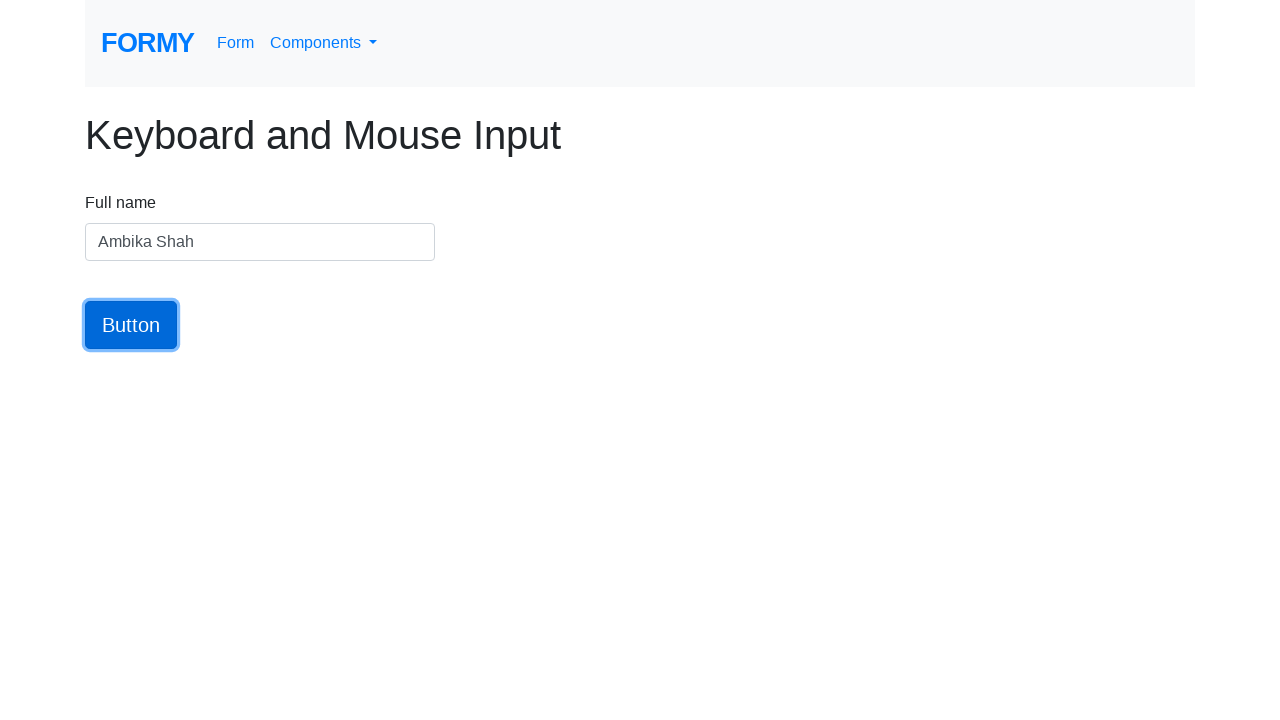